Tests footer Privacy Policy link by clicking it and verifying the loaded page content

Starting URL: https://deens-master.now.sh/

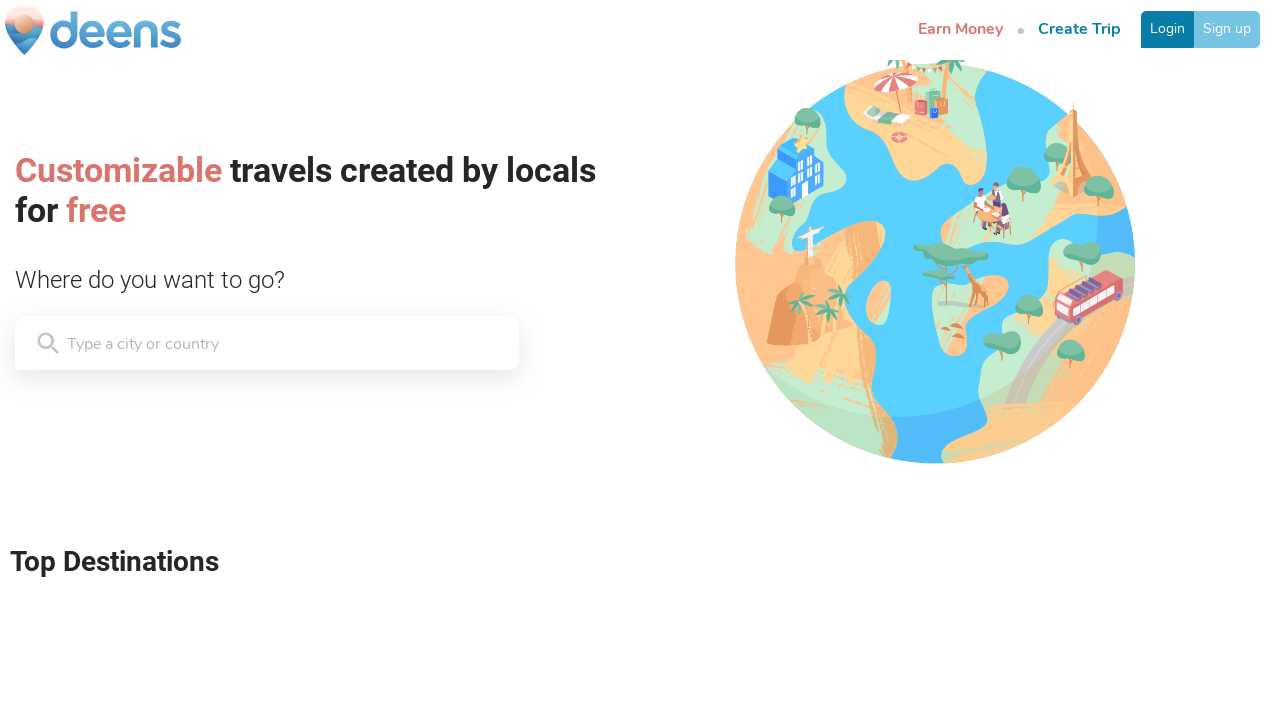

Navigated to starting URL https://deens-master.now.sh/
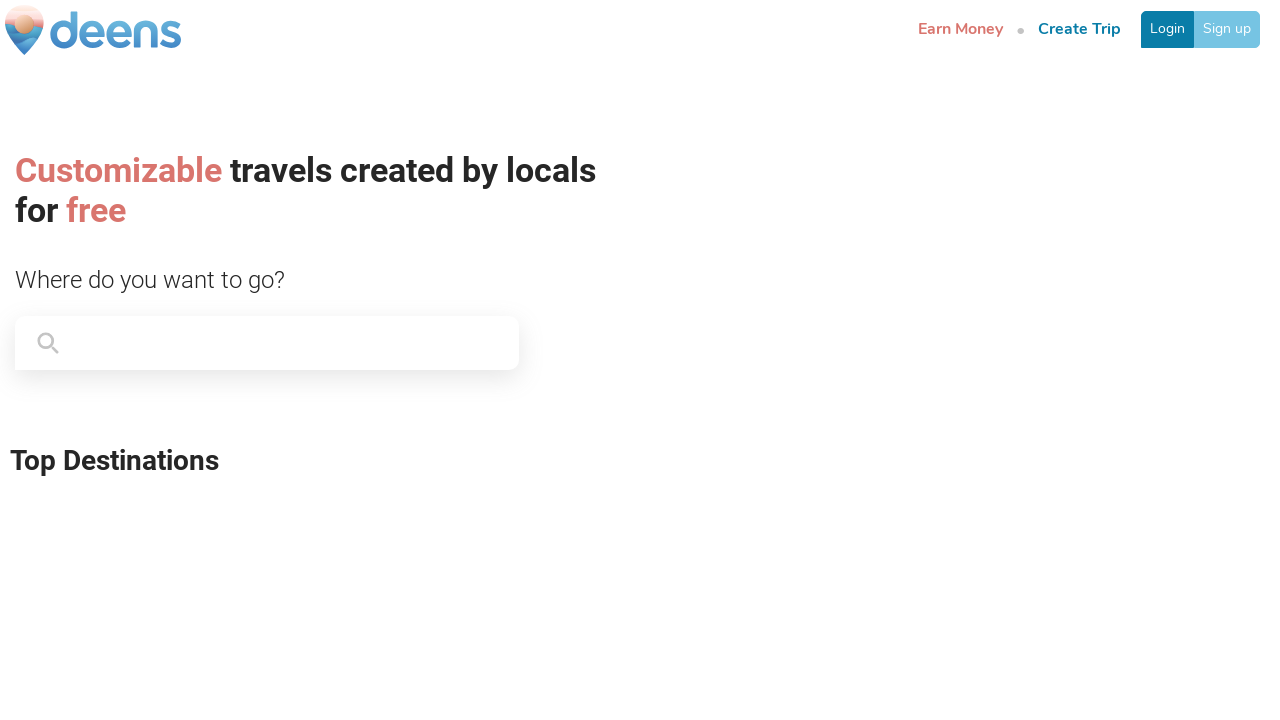

Clicked Privacy Policy link in footer at (690, 651) on .BrandFooter__Column-fdSHvo:nth-child(3) > .commonStyles__P-cbpCjc:nth-child(4) 
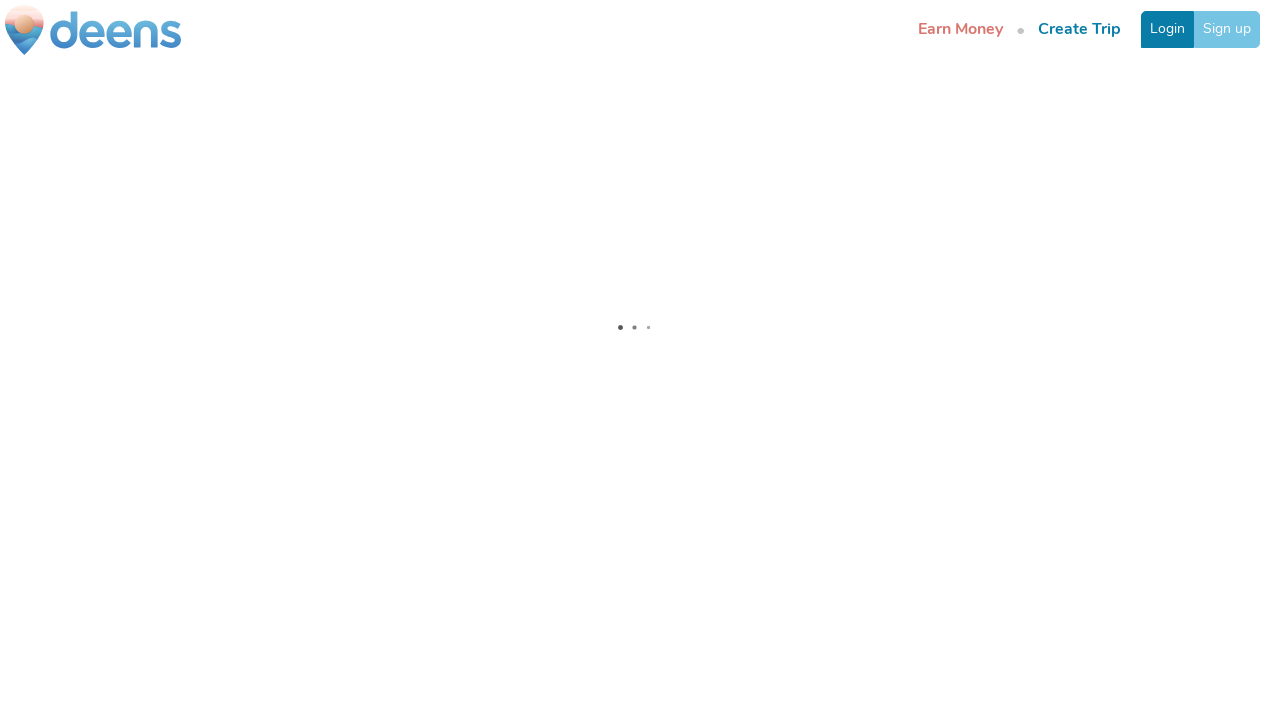

Privacy Policy page loaded successfully
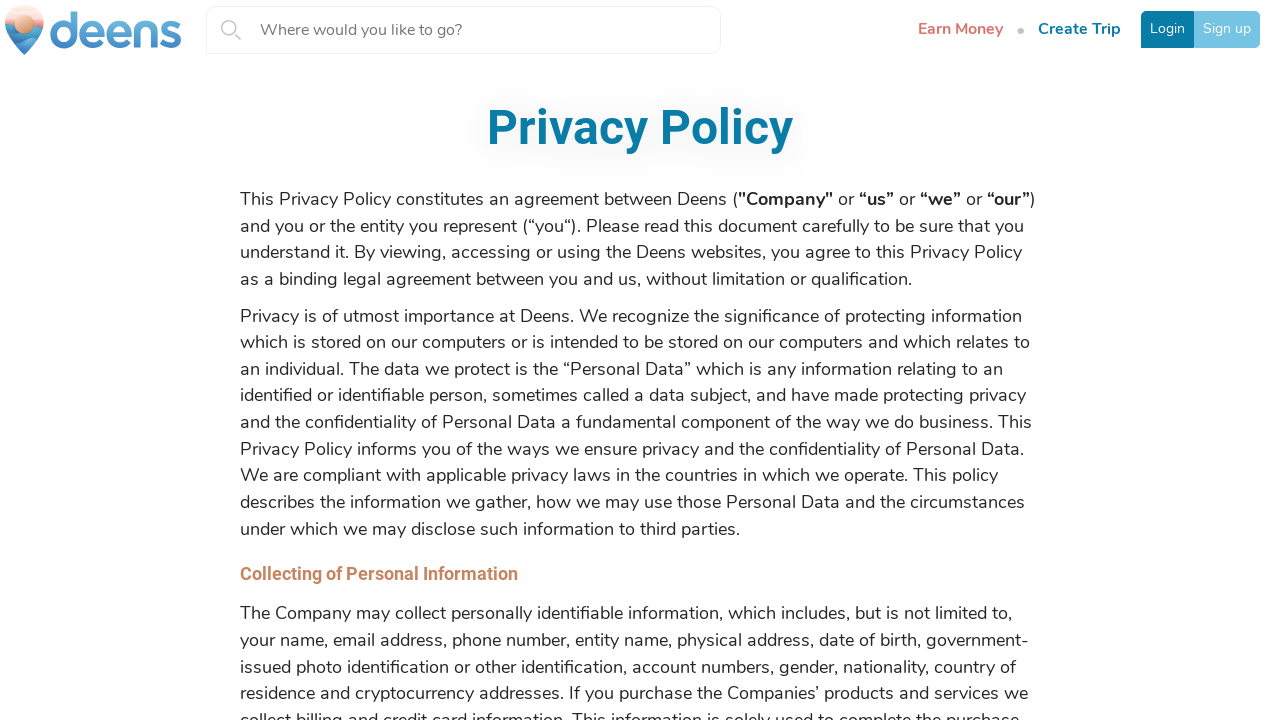

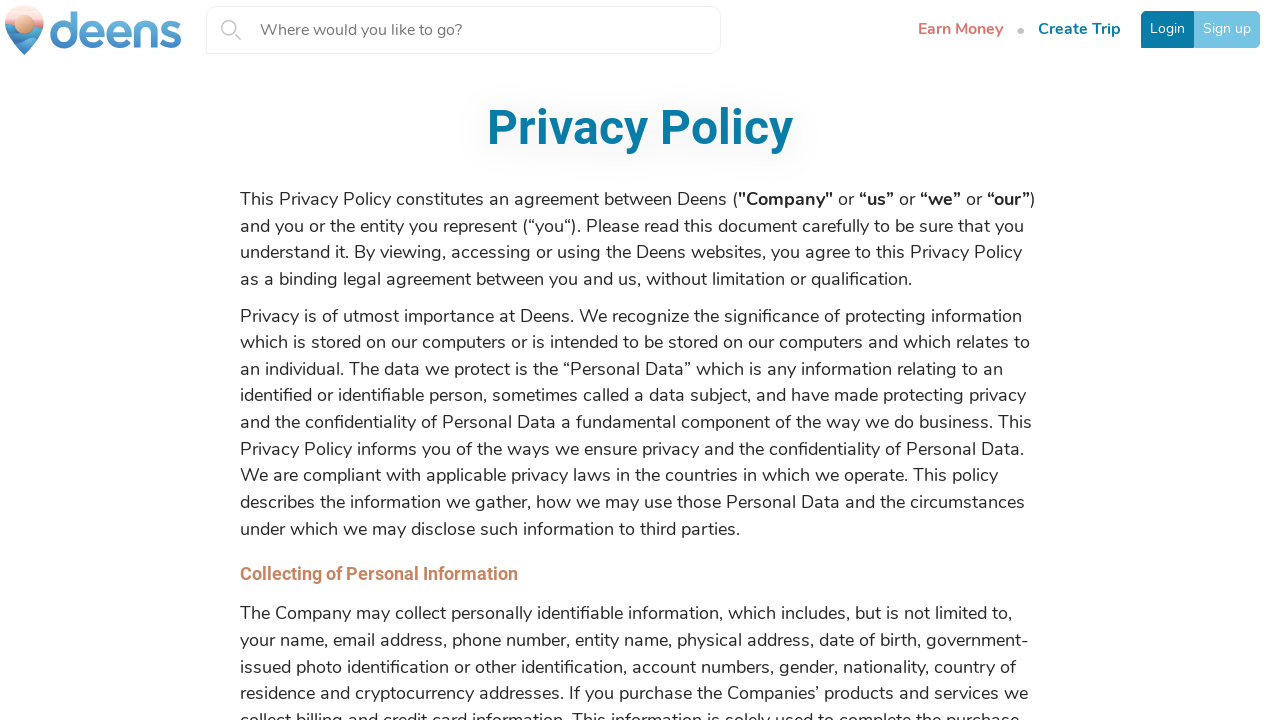